Tests drawing functionality on a signature pad by creating a shape using mouse movements and then clearing the drawing

Starting URL: http://szimek.github.io/signature_pad/

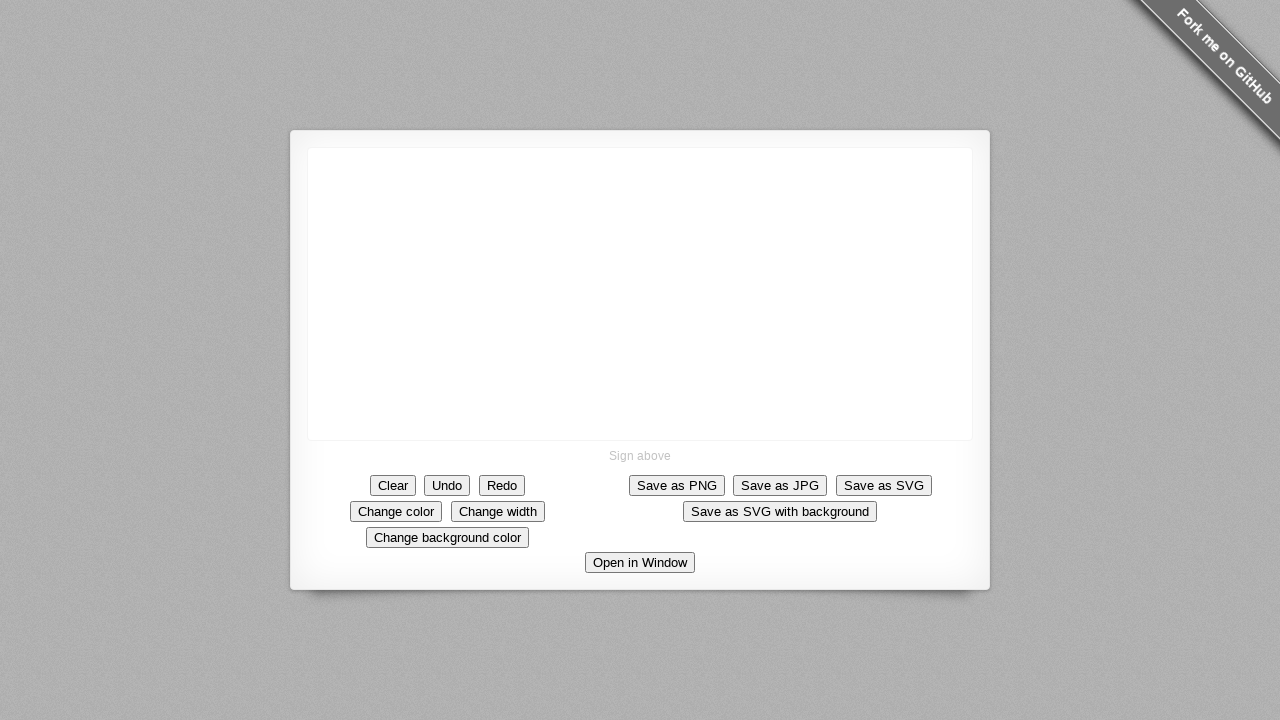

Located canvas element for drawing
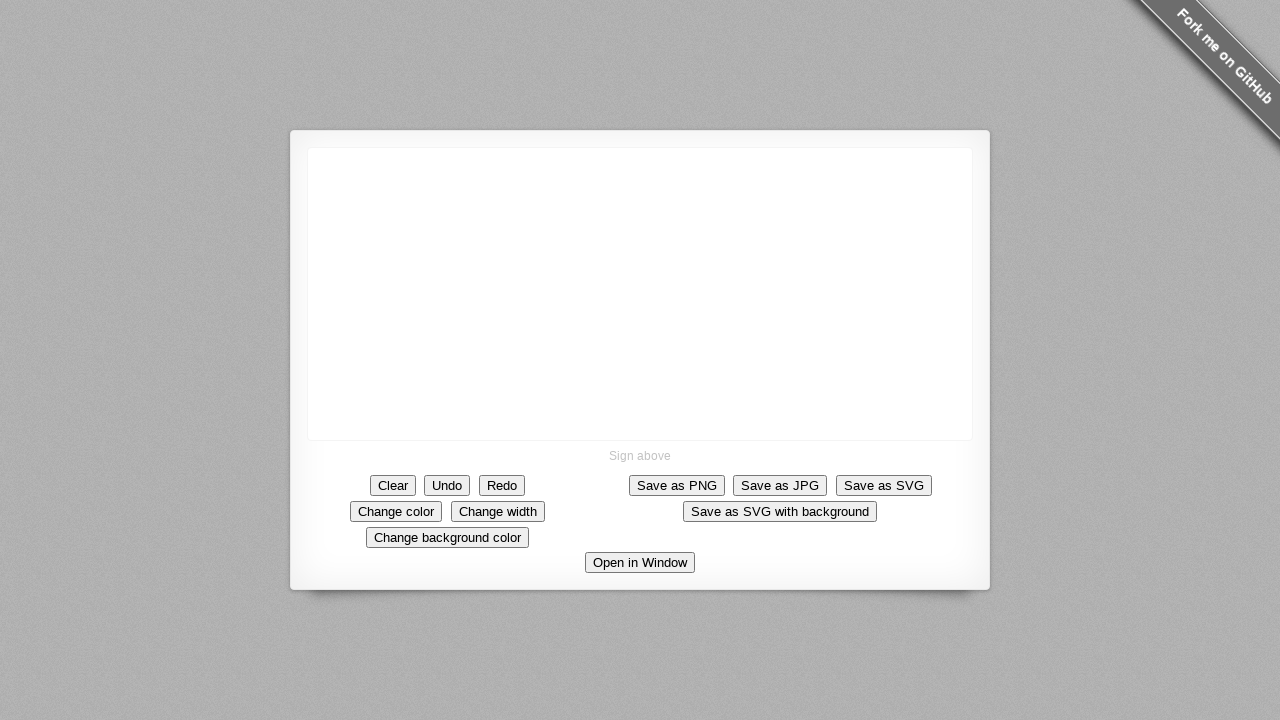

Retrieved canvas bounding box
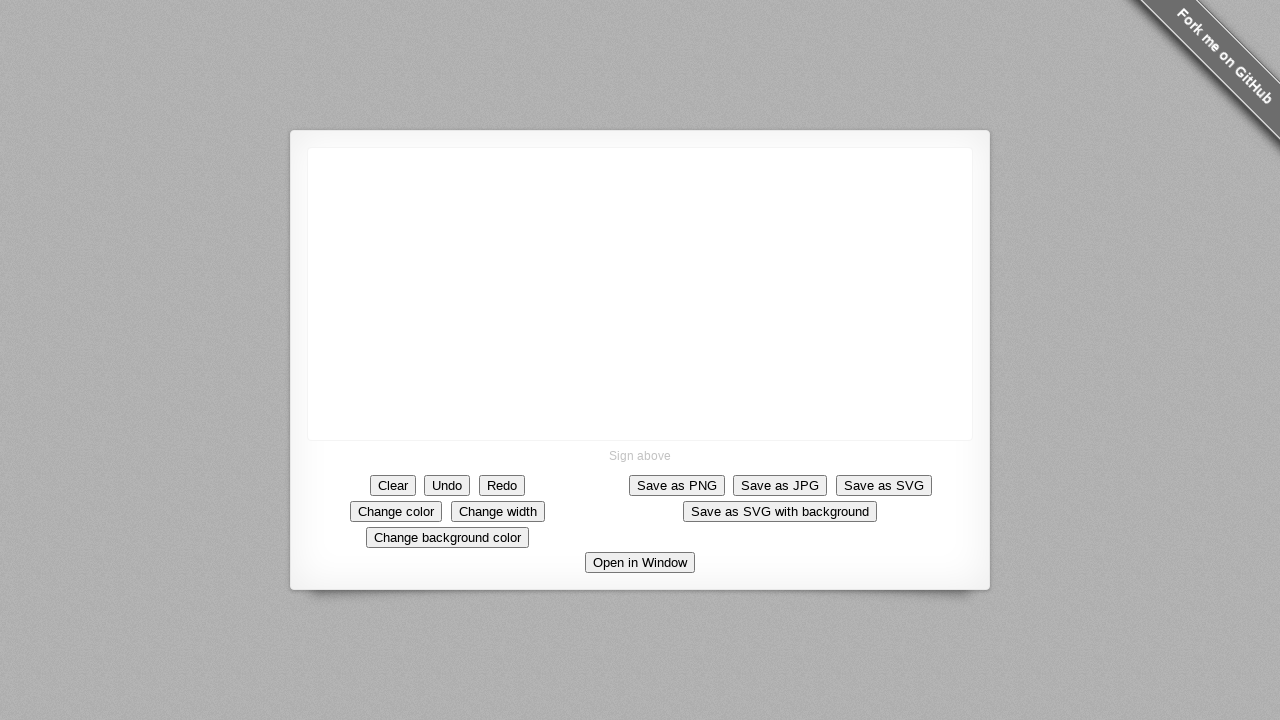

Moved mouse to canvas center at (640, 294)
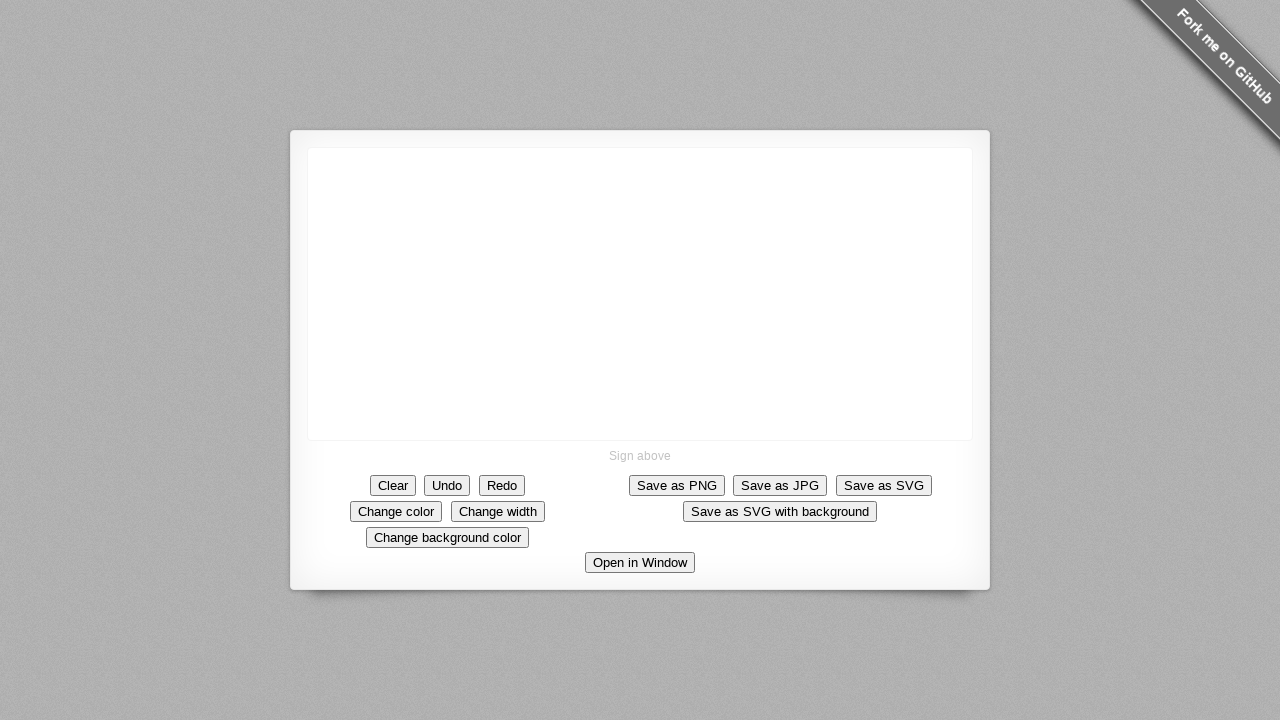

Pressed mouse button down at (640, 294)
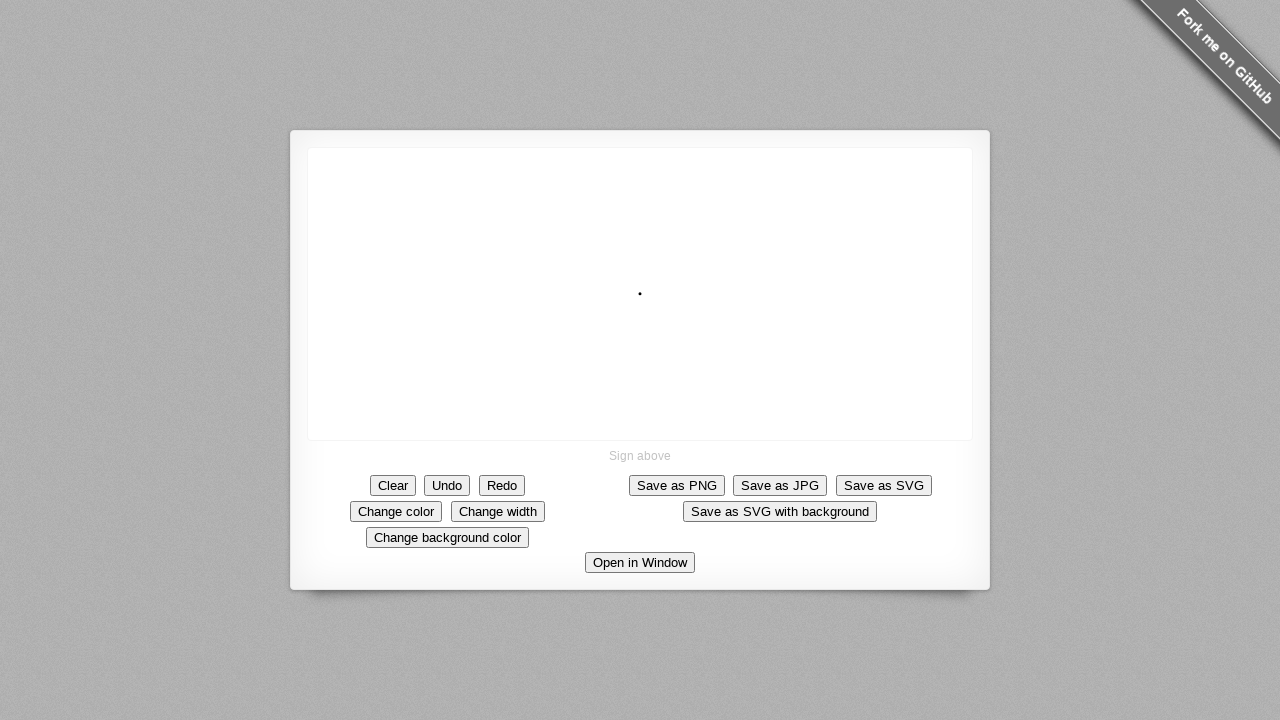

Drew diagonal line up-left at (590, 244)
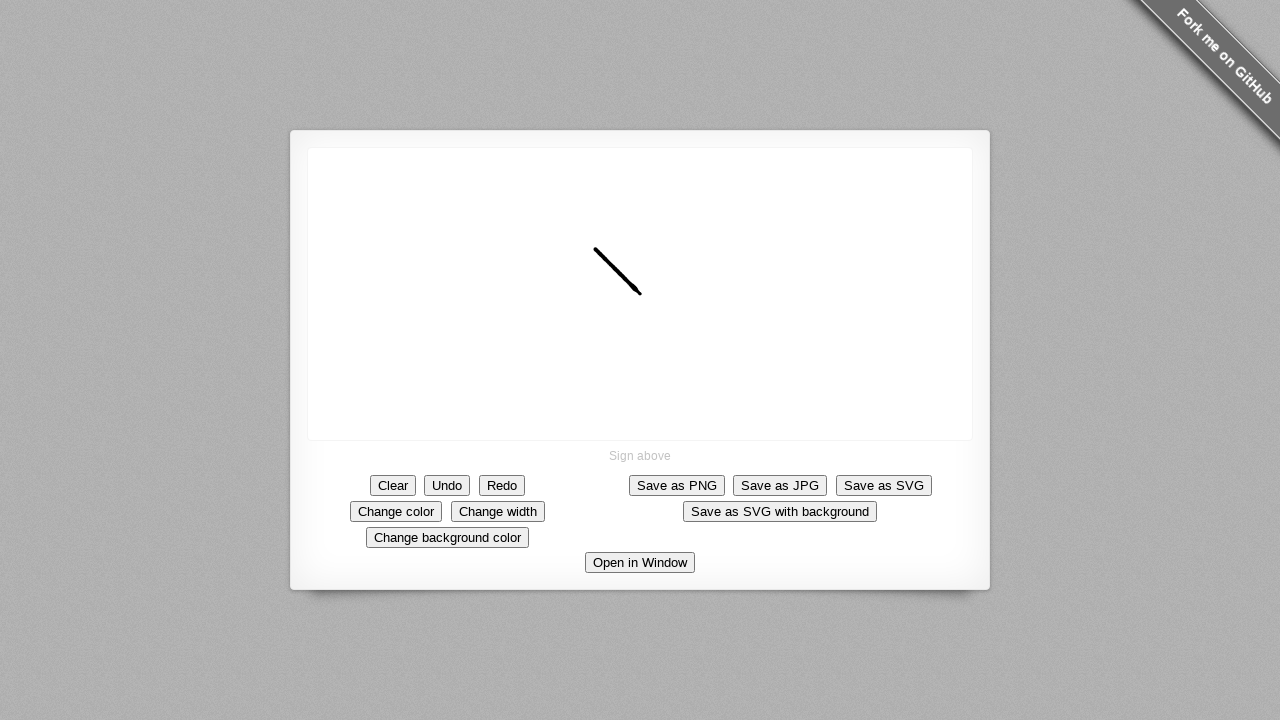

Drew vertical line downward at (590, 294)
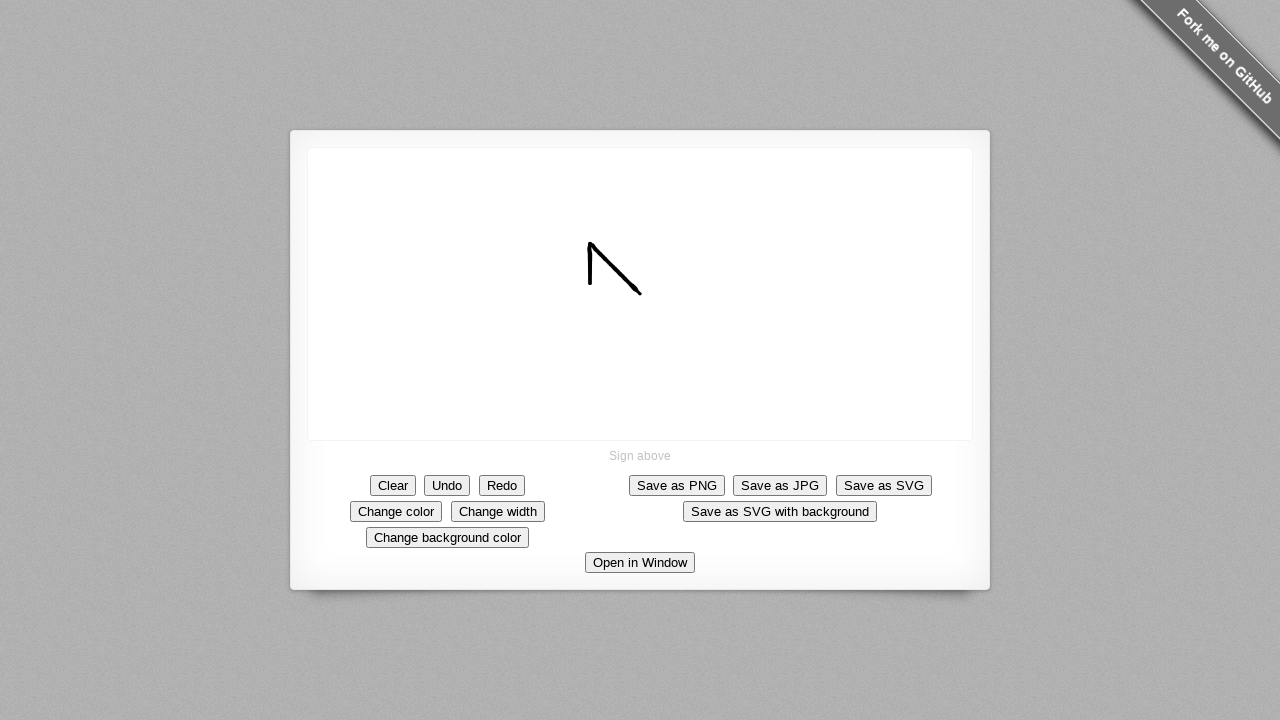

Drew horizontal line to the right at (640, 294)
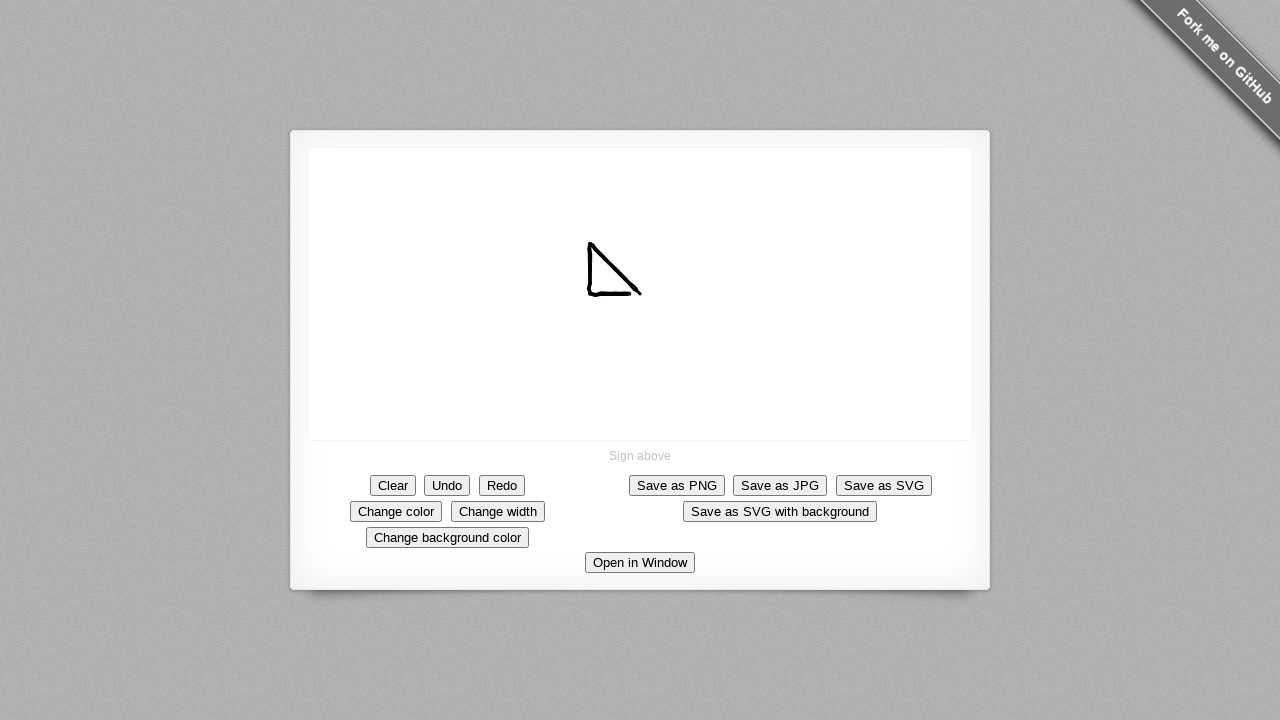

Released mouse button, finished drawing shape at (640, 294)
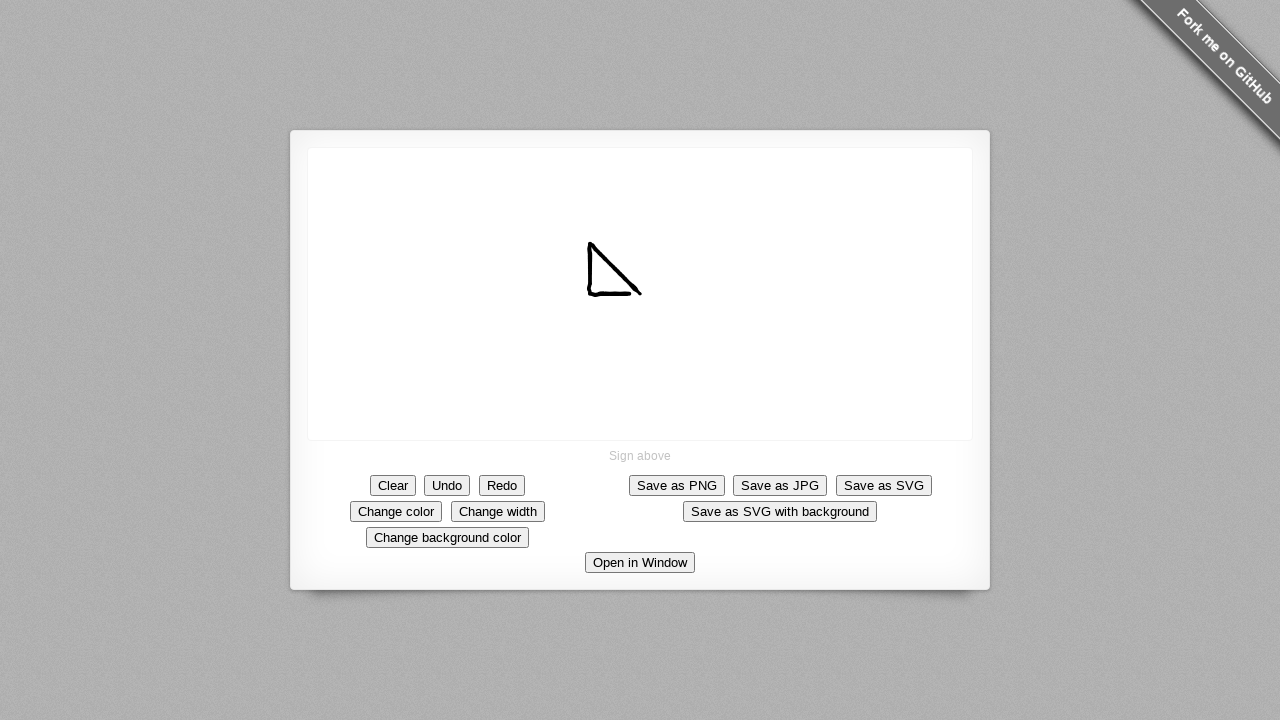

Clicked Clear button to reset canvas at (393, 485) on text='Clear'
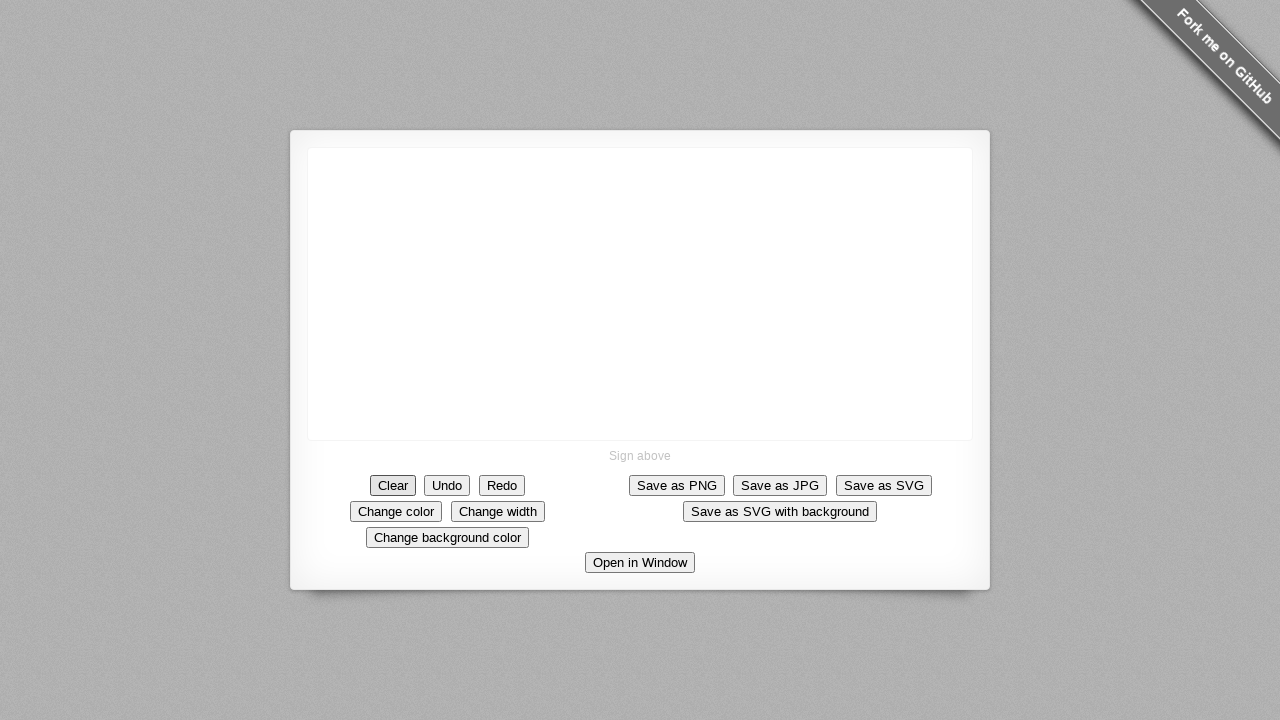

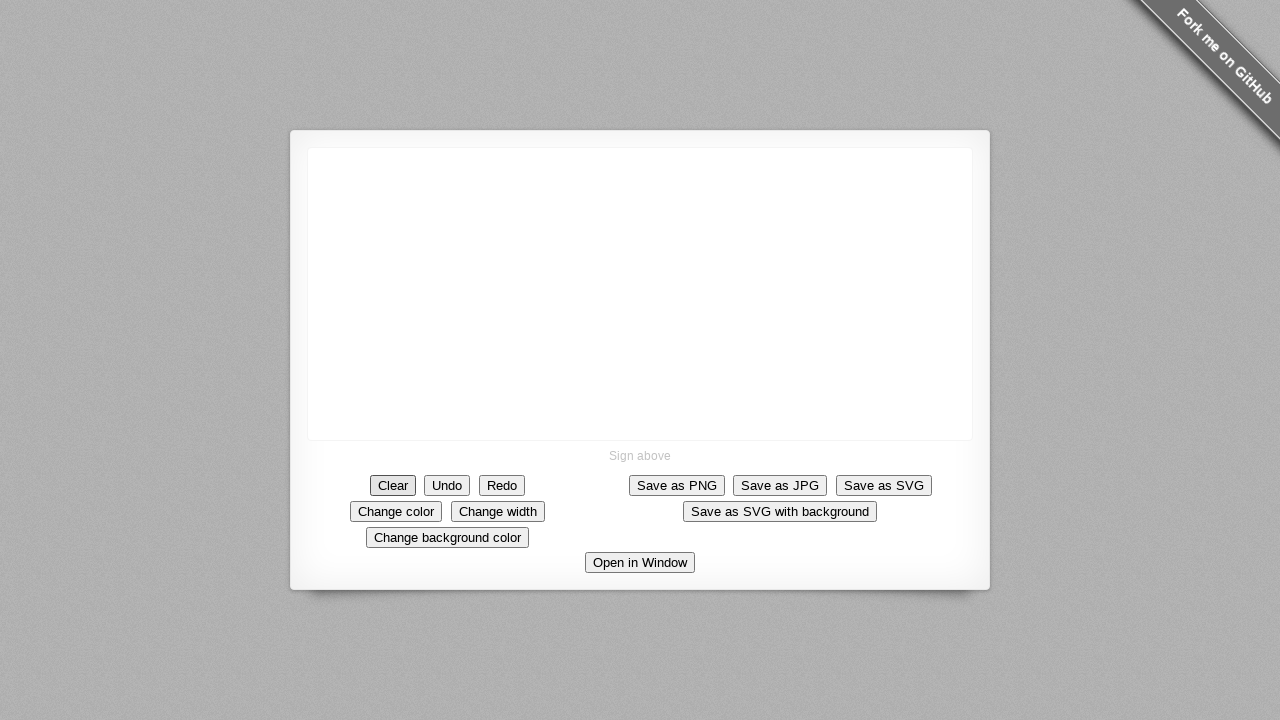